Tests form interaction on a testing website by filling a username field with text and pressing Enter to submit

Starting URL: http://www.theTestingWorld.com/testings

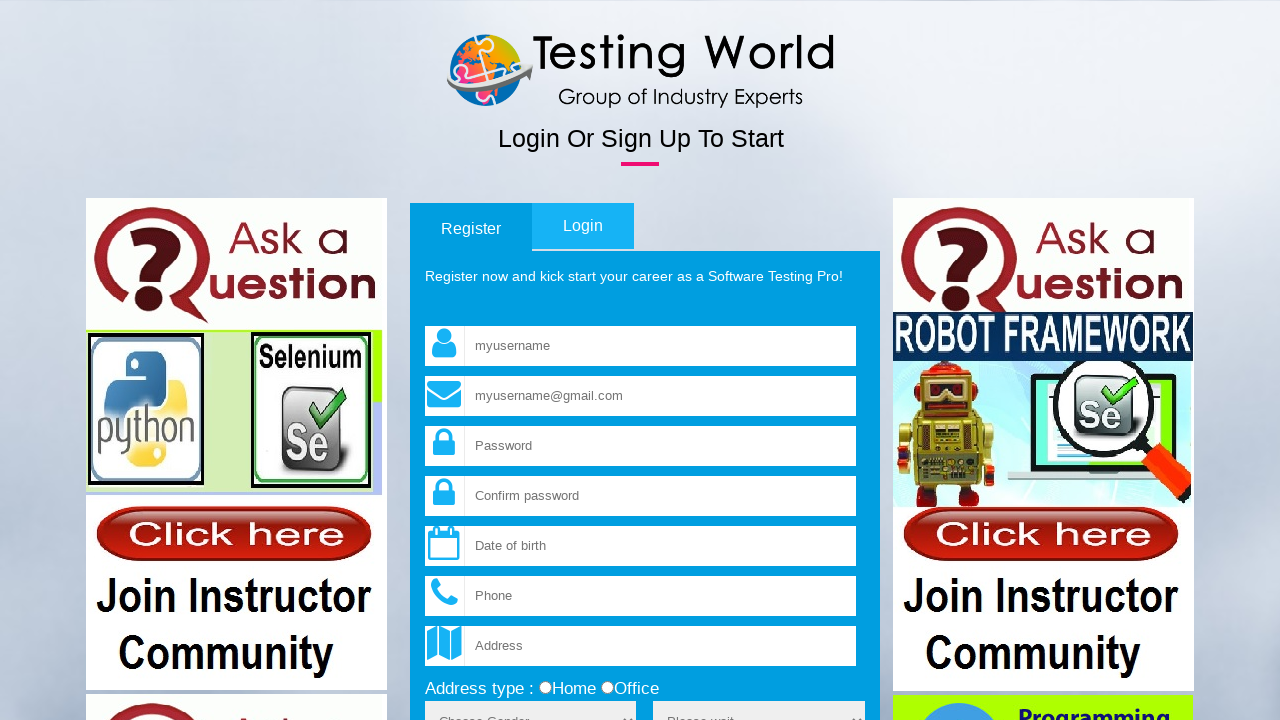

Filled username field with 'Hello' on input[name='fld_username']
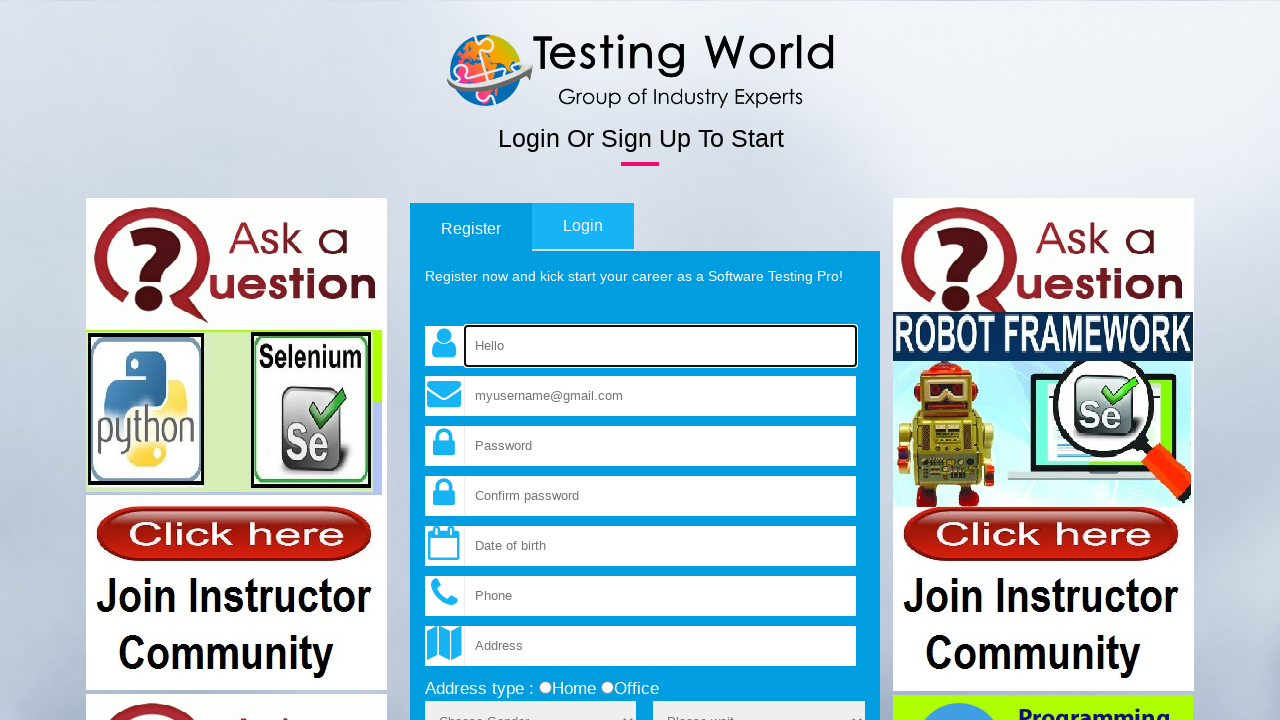

Pressed Enter to submit the form
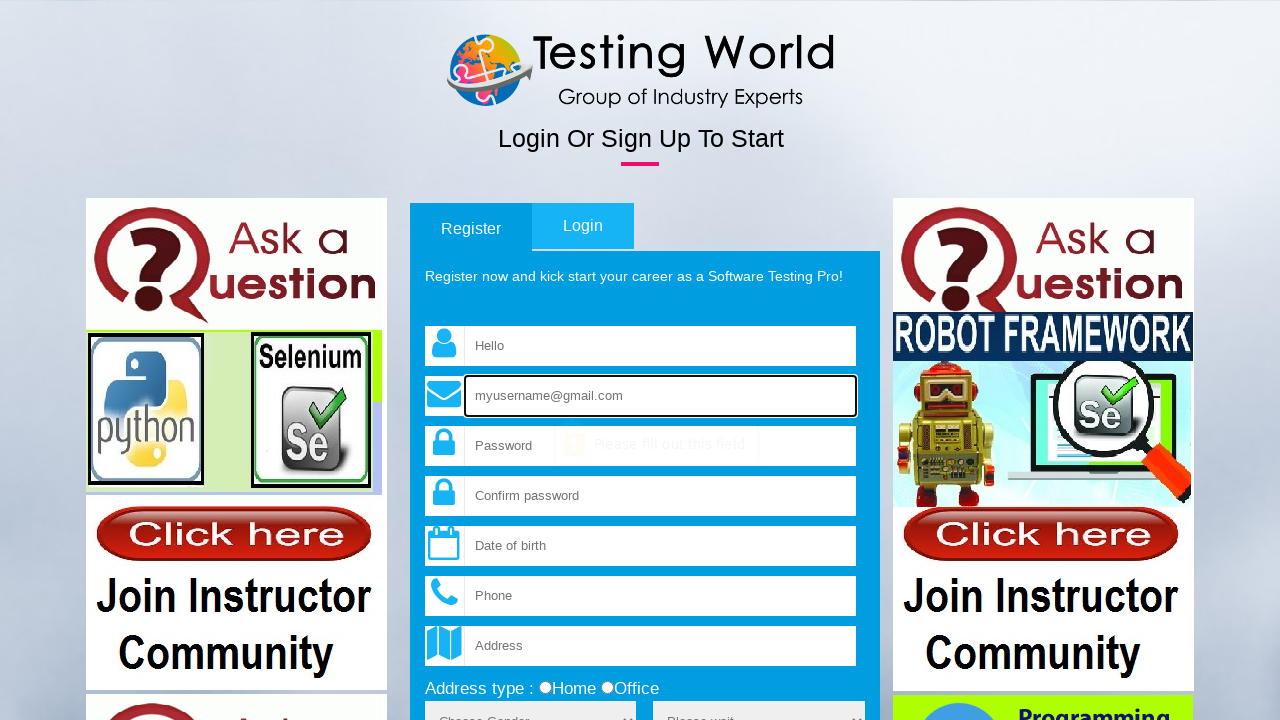

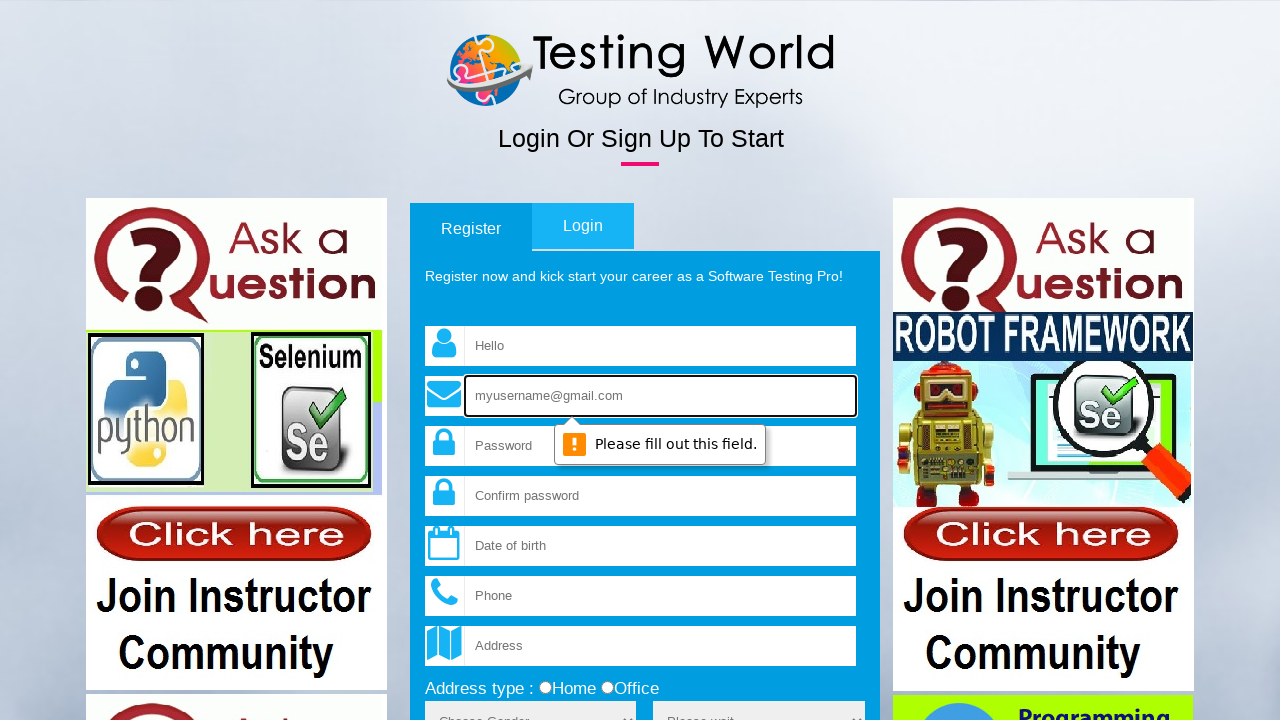